Tests selecting the 'No' radio button option in the automation sandbox

Starting URL: https://thefreerangetester.github.io/sandbox-automation-testing/

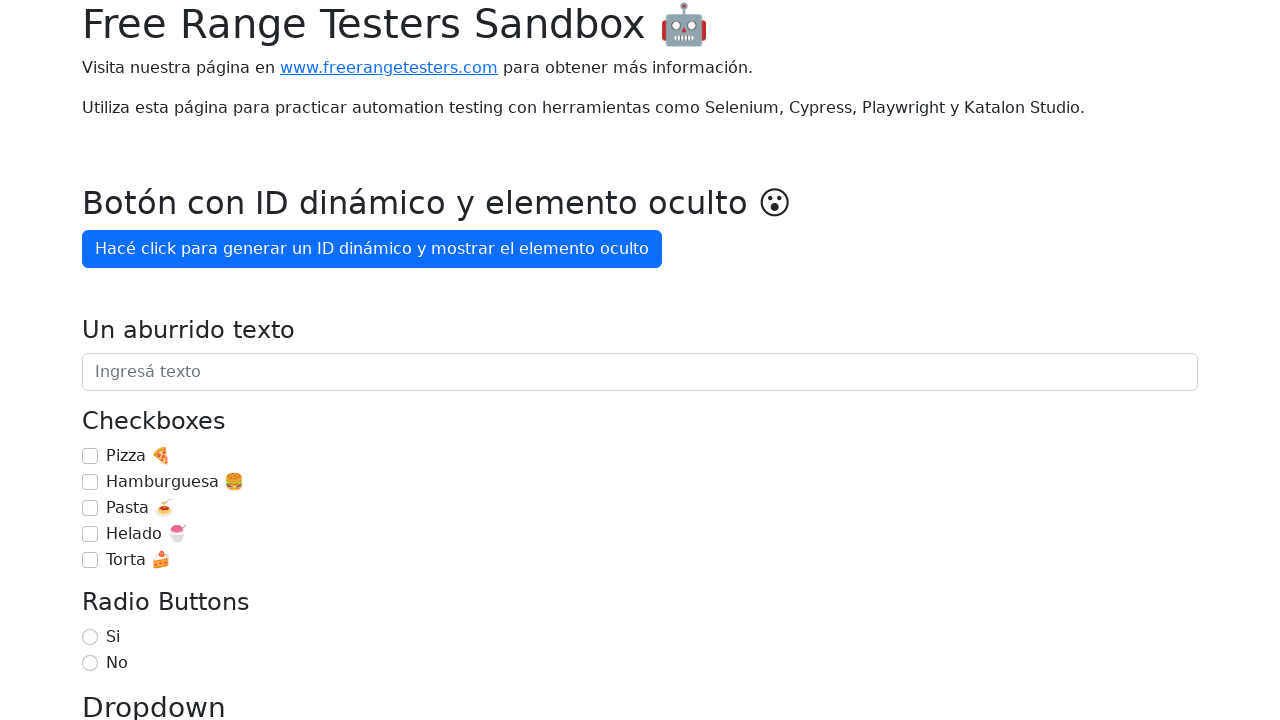

Navigated to Automation Sandbox
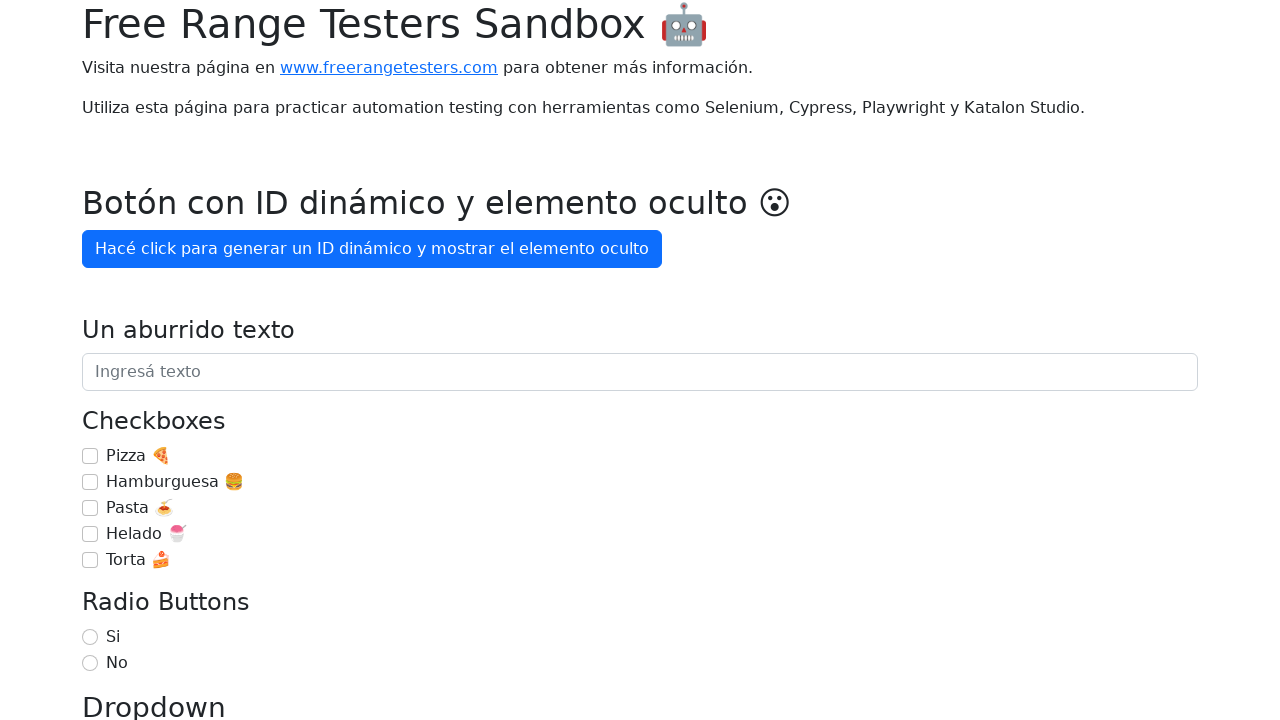

Selected the 'No' radio button option at (90, 663) on internal:label="No"i
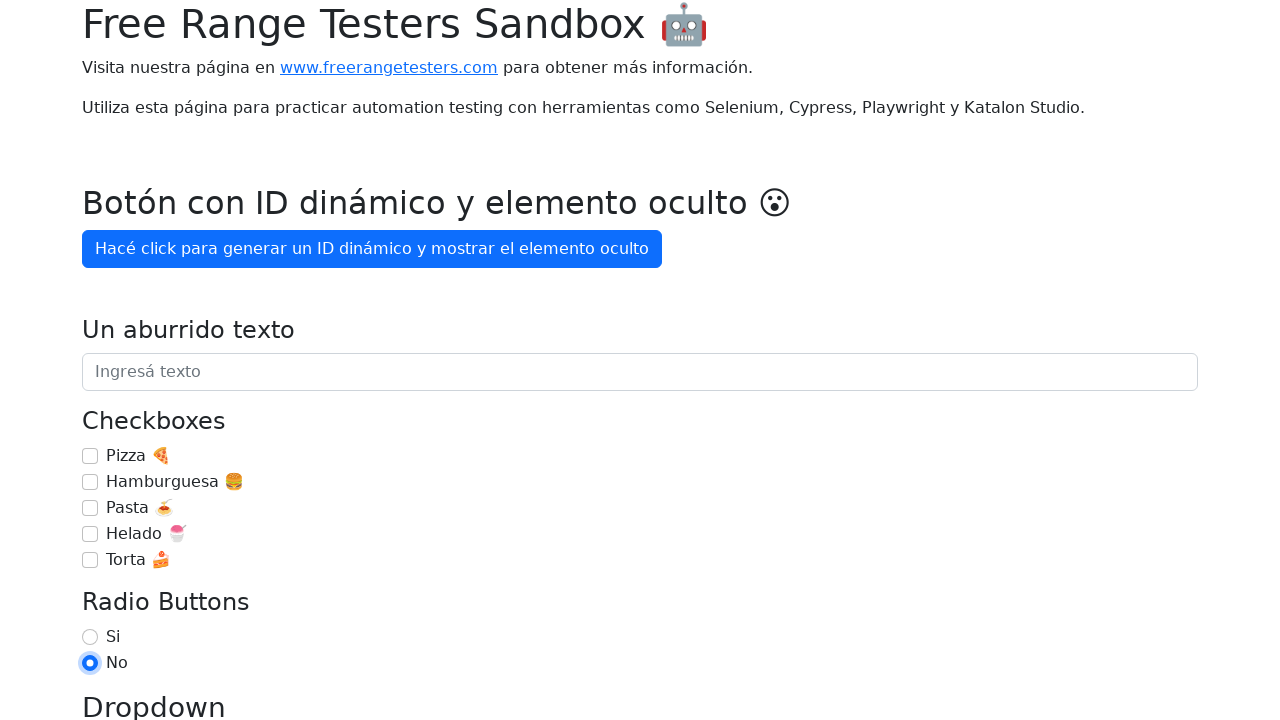

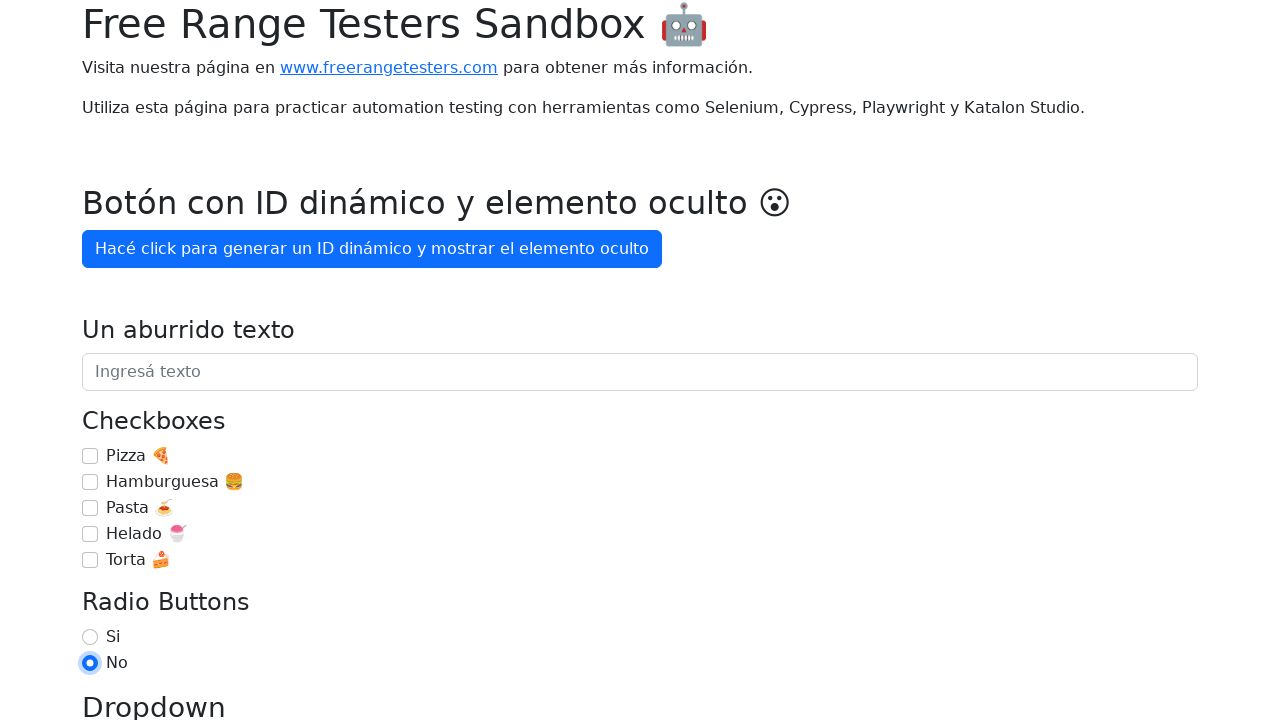